Tests marking all todo items as completed using the toggle-all checkbox.

Starting URL: https://demo.playwright.dev/todomvc

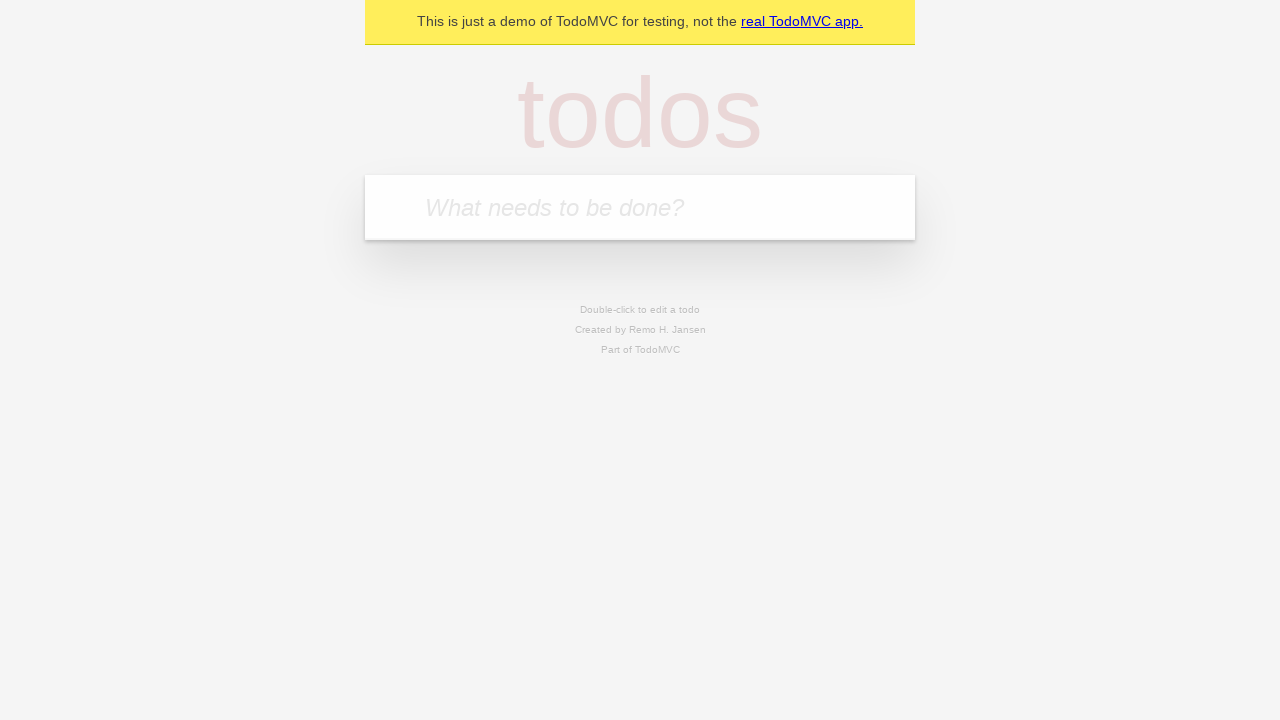

Filled first todo input with 'buy some cheese' on internal:attr=[placeholder="What needs to be done?"i]
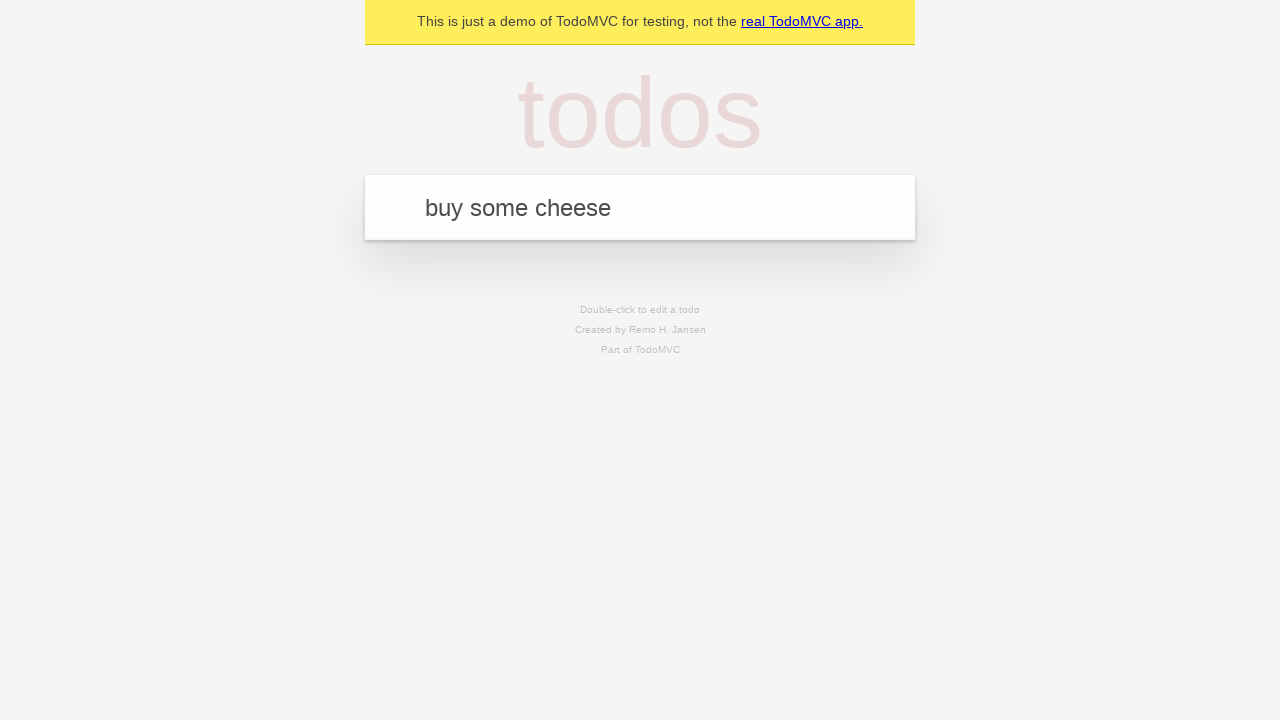

Pressed Enter to add first todo on internal:attr=[placeholder="What needs to be done?"i]
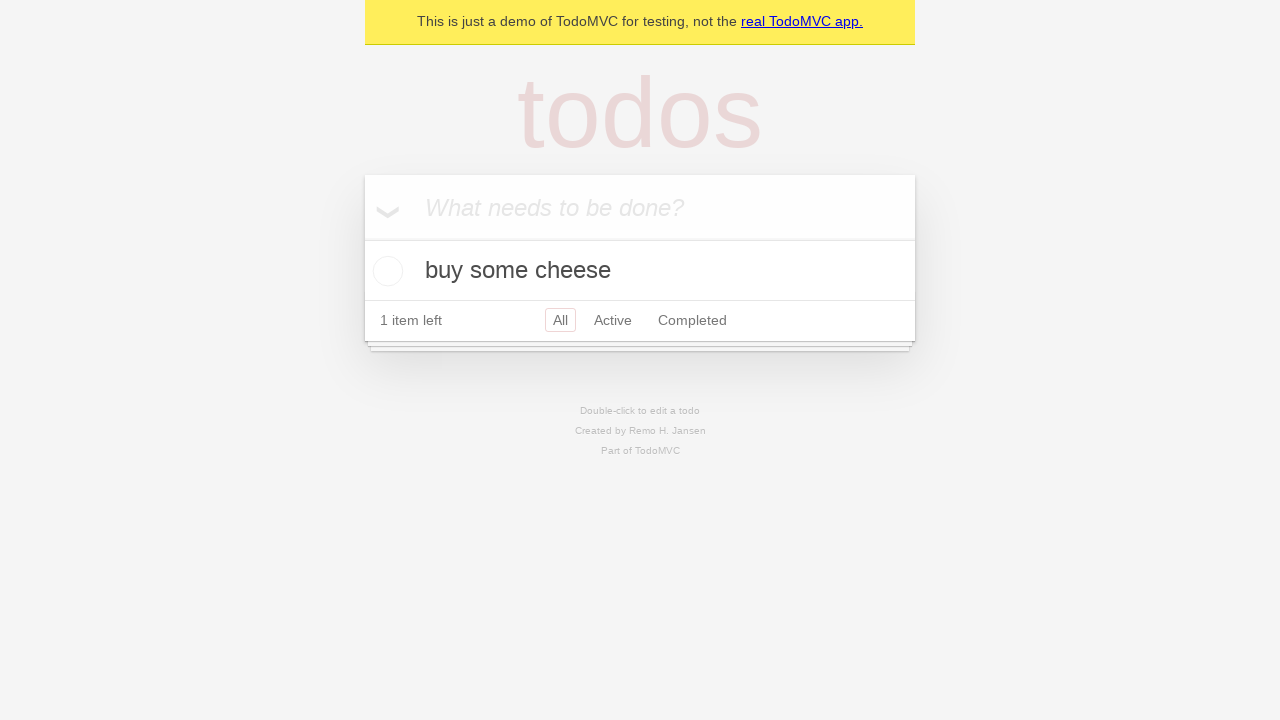

Filled second todo input with 'feed the cat' on internal:attr=[placeholder="What needs to be done?"i]
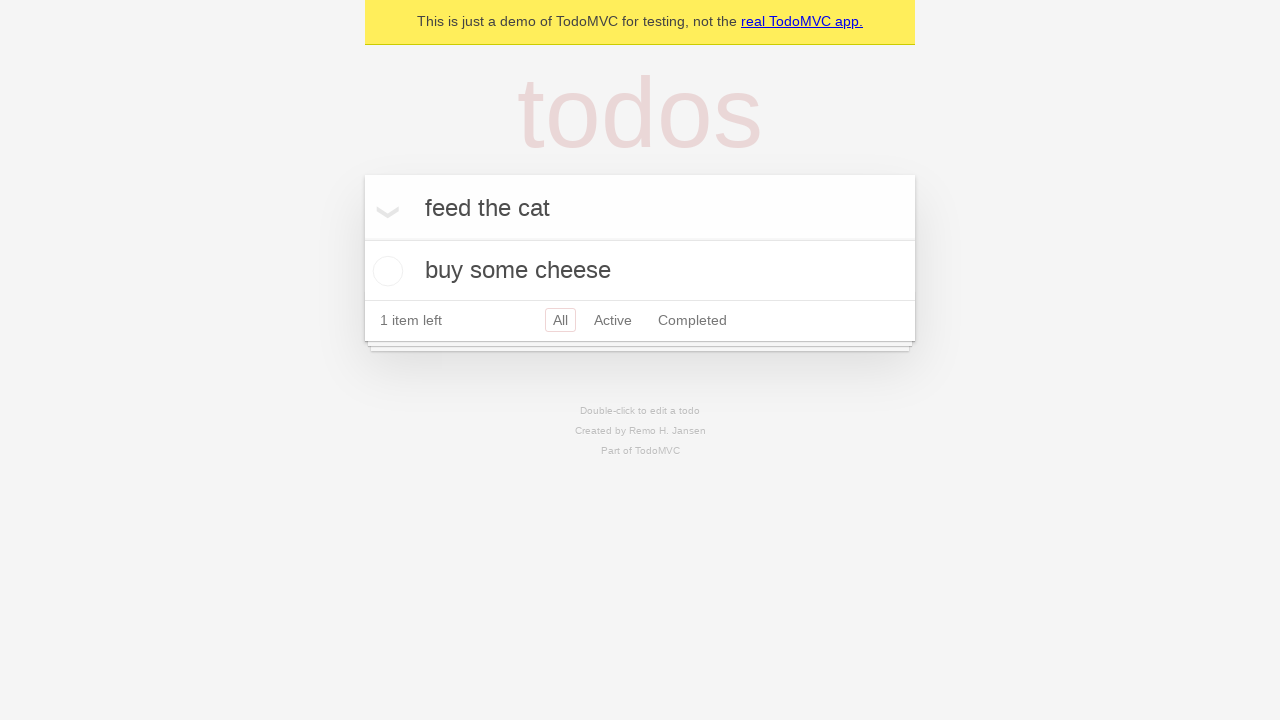

Pressed Enter to add second todo on internal:attr=[placeholder="What needs to be done?"i]
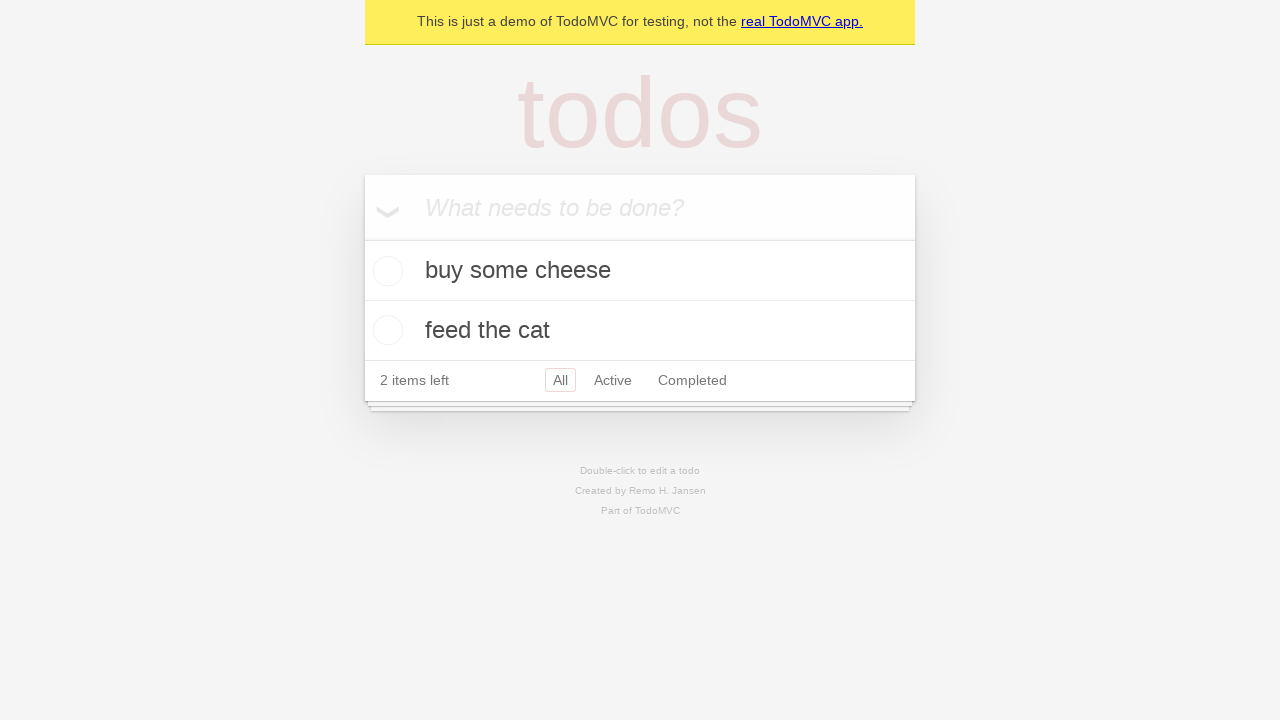

Filled third todo input with 'book a doctors appointment' on internal:attr=[placeholder="What needs to be done?"i]
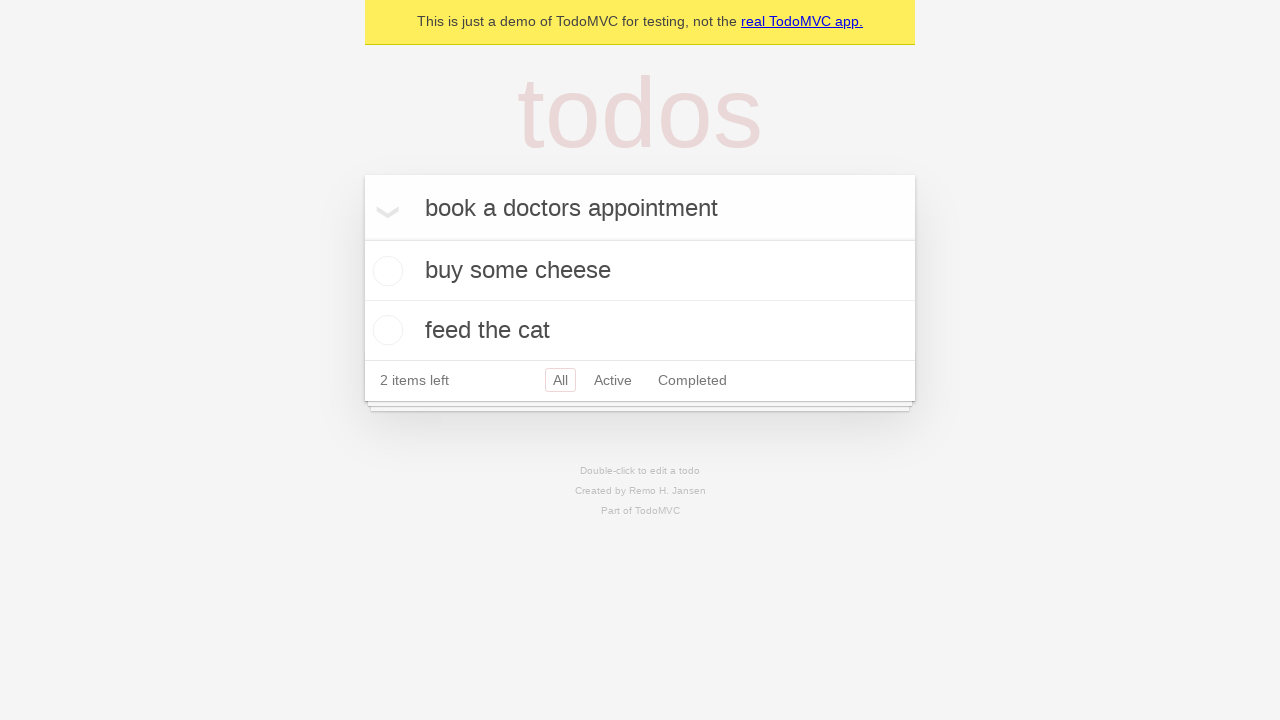

Pressed Enter to add third todo on internal:attr=[placeholder="What needs to be done?"i]
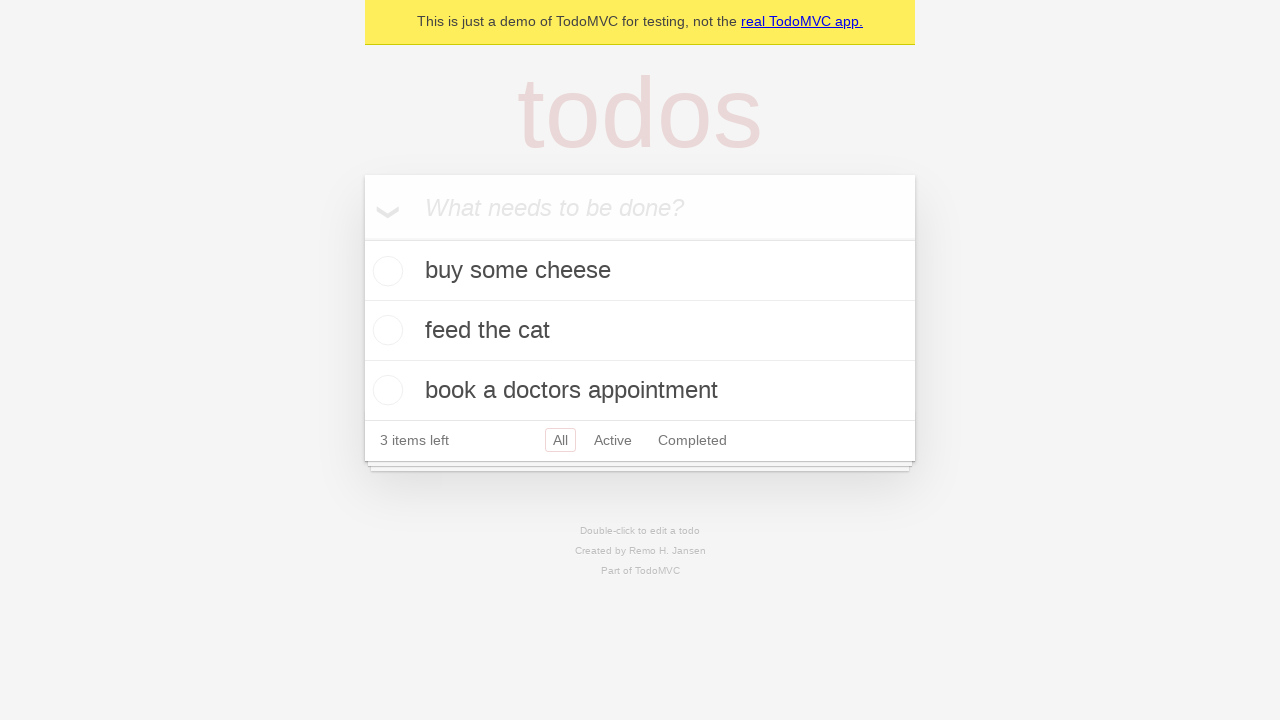

Clicked toggle-all checkbox to mark all items as completed at (362, 238) on internal:label="Mark all as complete"i
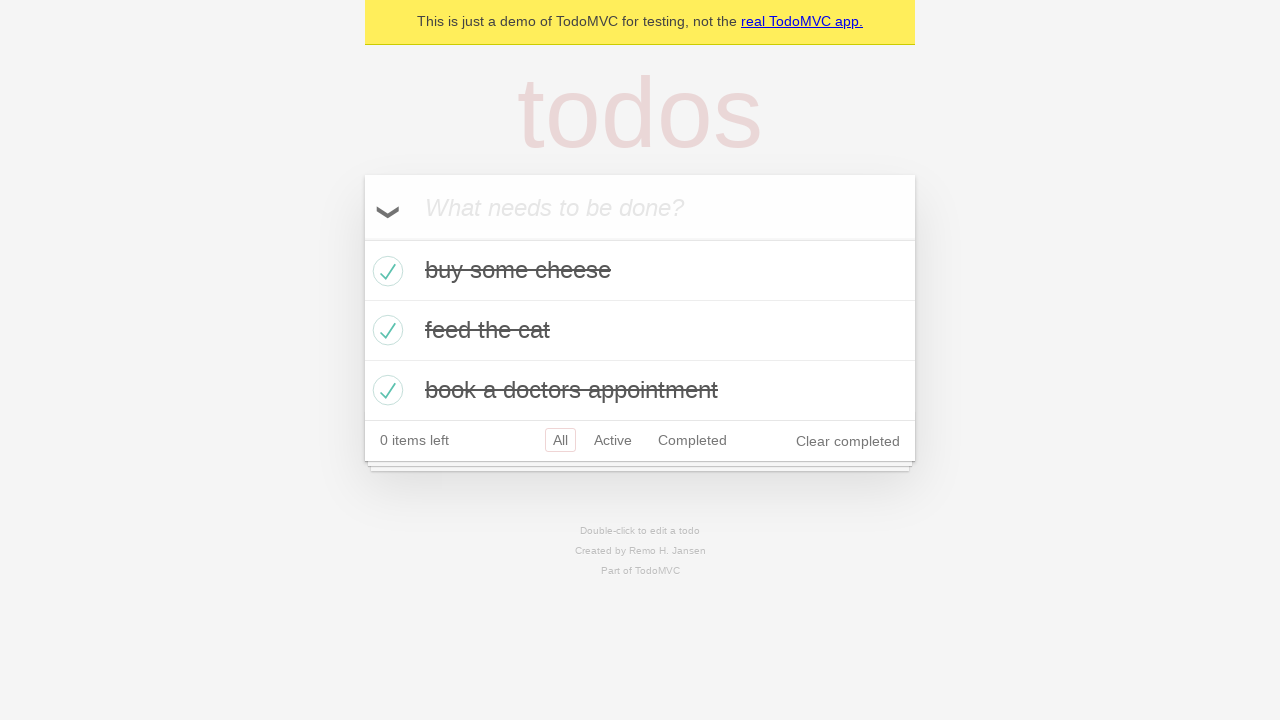

Verified that all todo items are marked as completed
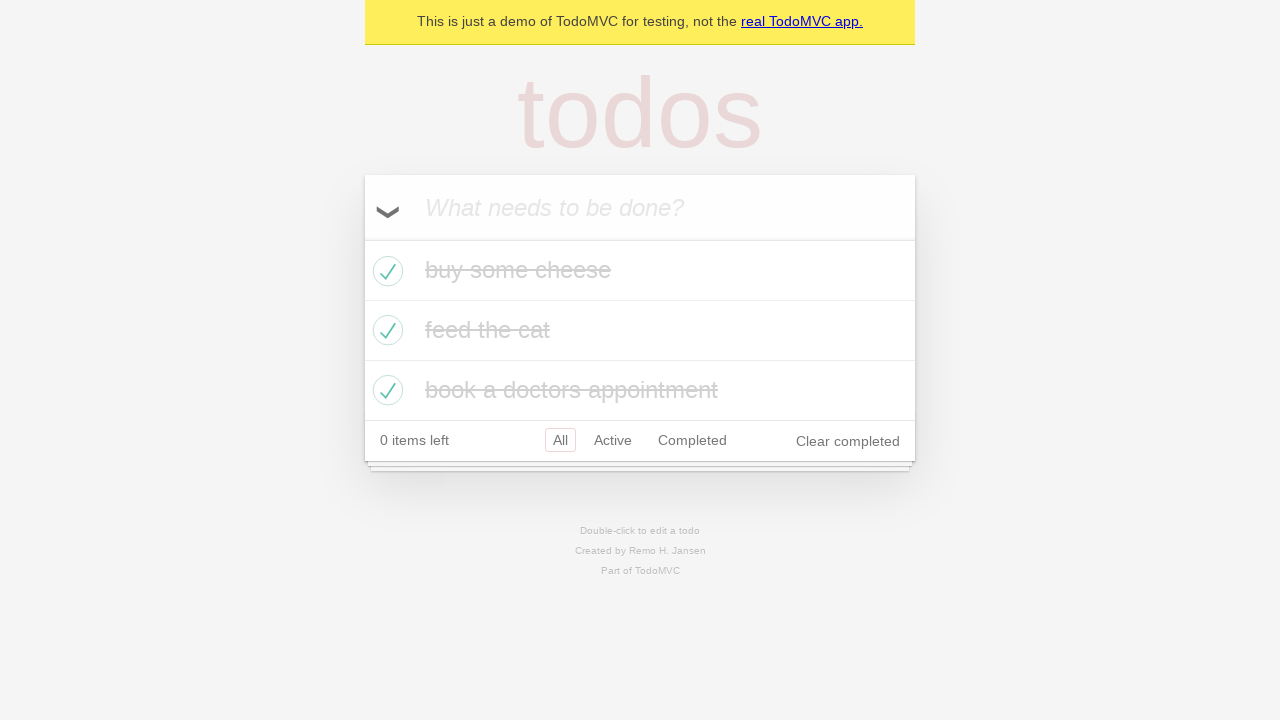

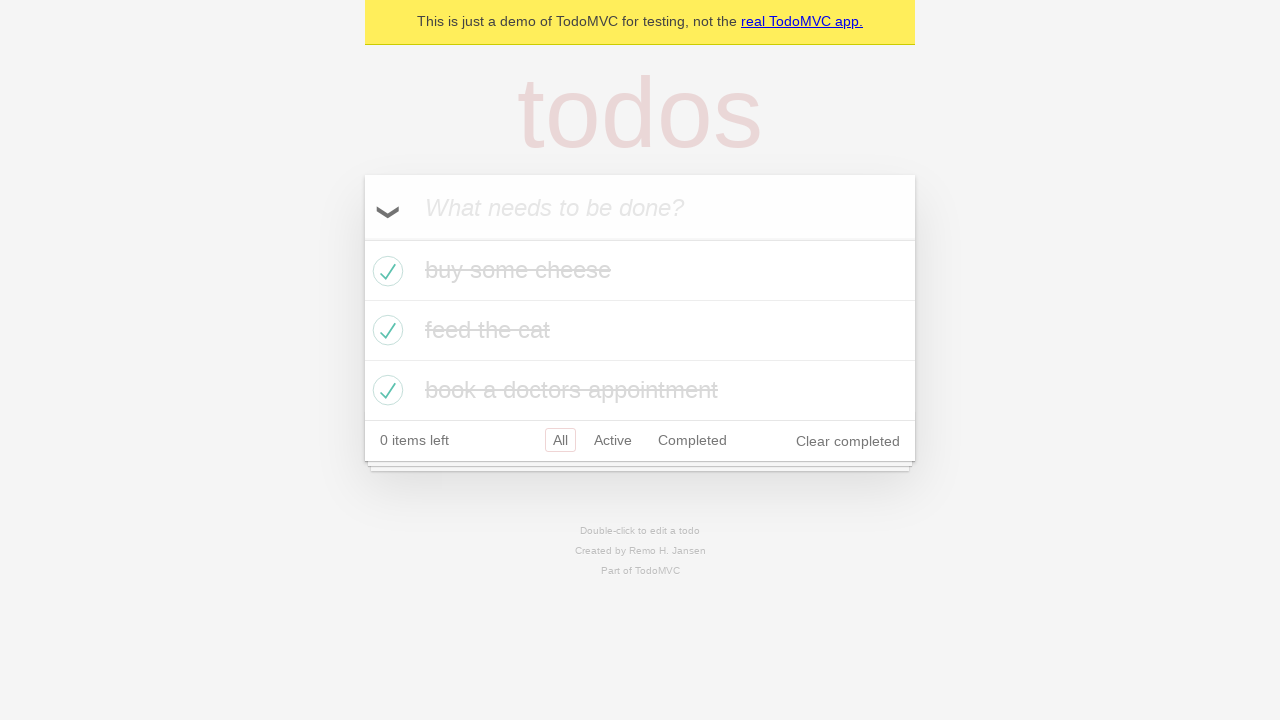